Automates a math problem solving form by extracting two numbers, calculating their sum, and selecting the correct answer from a dropdown

Starting URL: http://suninjuly.github.io/selects2.html

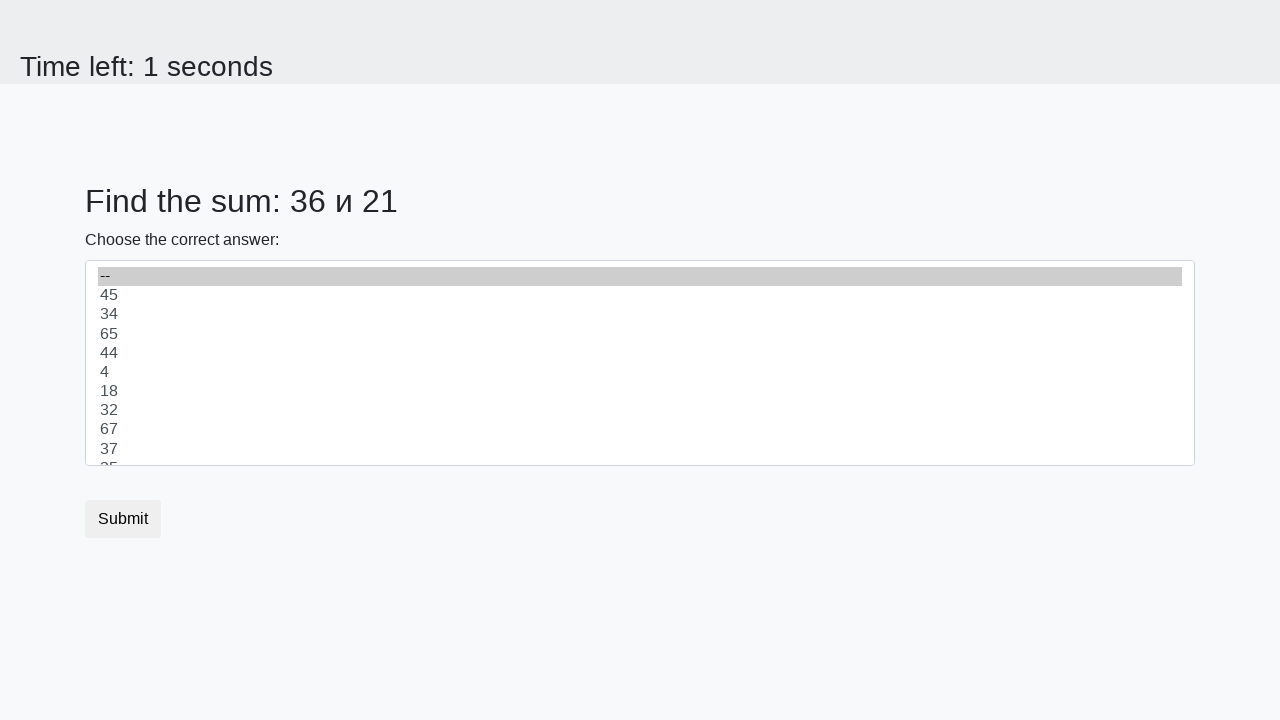

Extracted first number from #num1 element
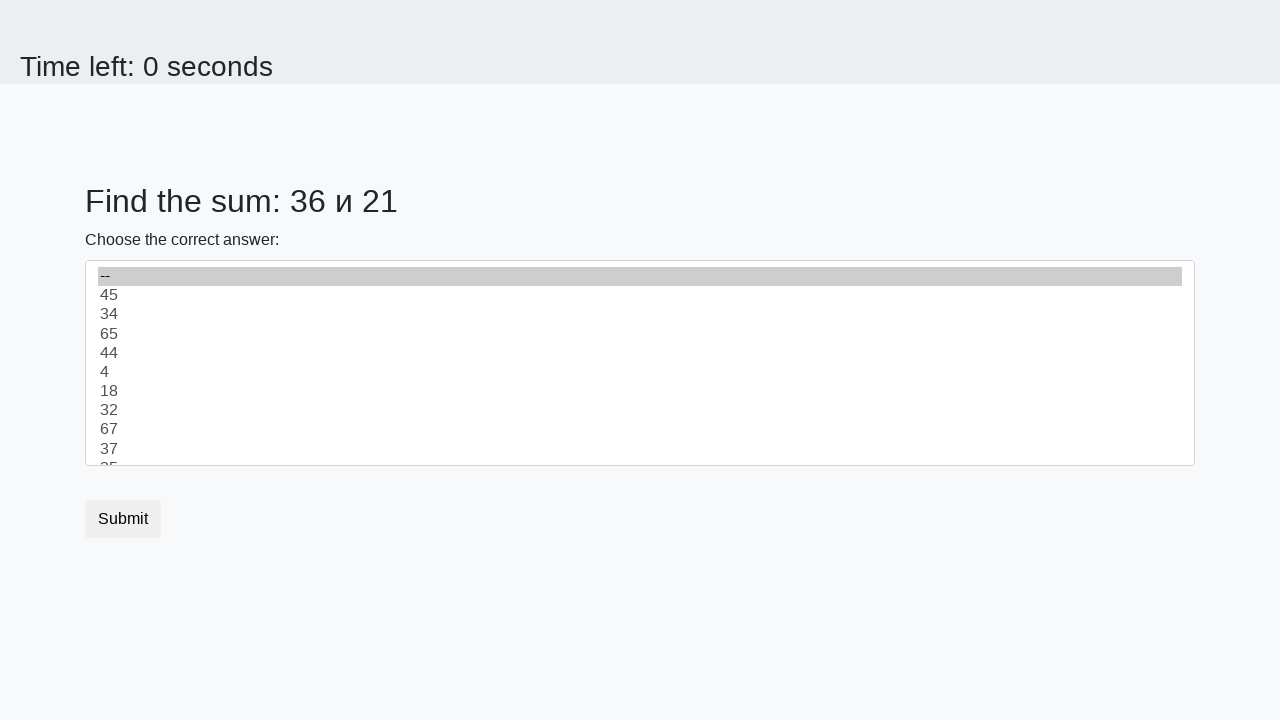

Extracted second number from #num2 element
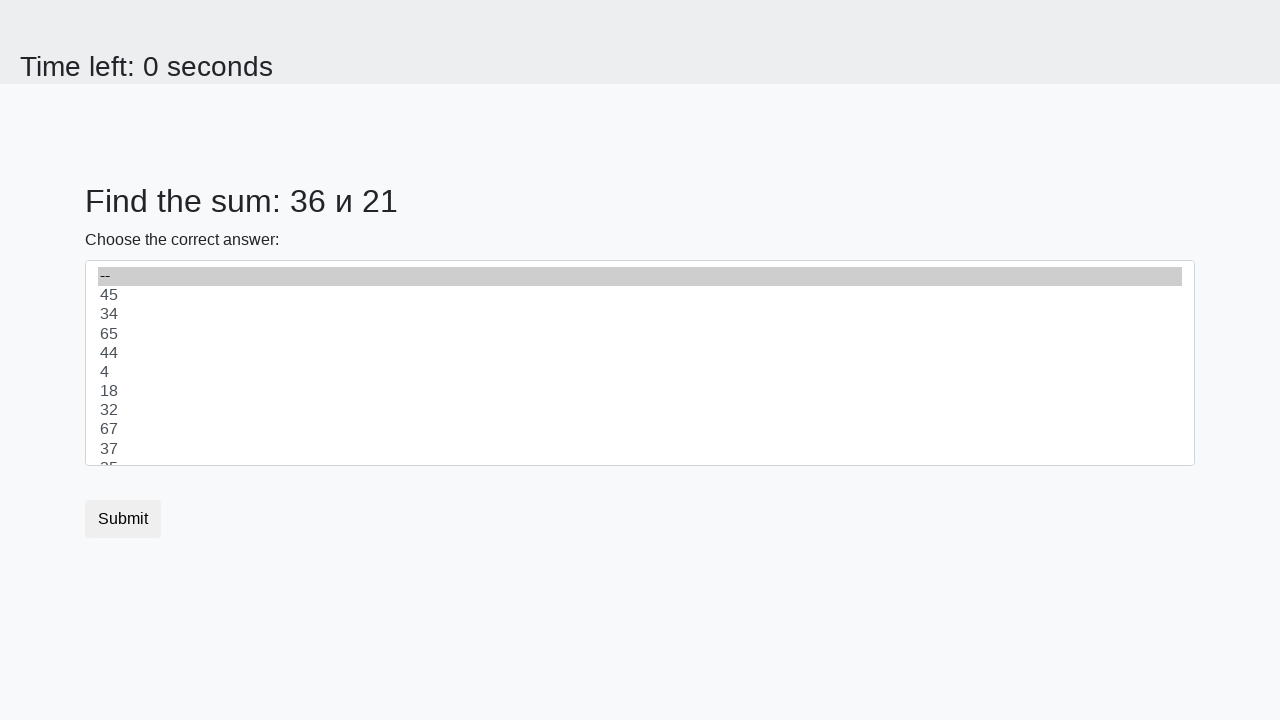

Calculated sum: 36 + 21 = 57
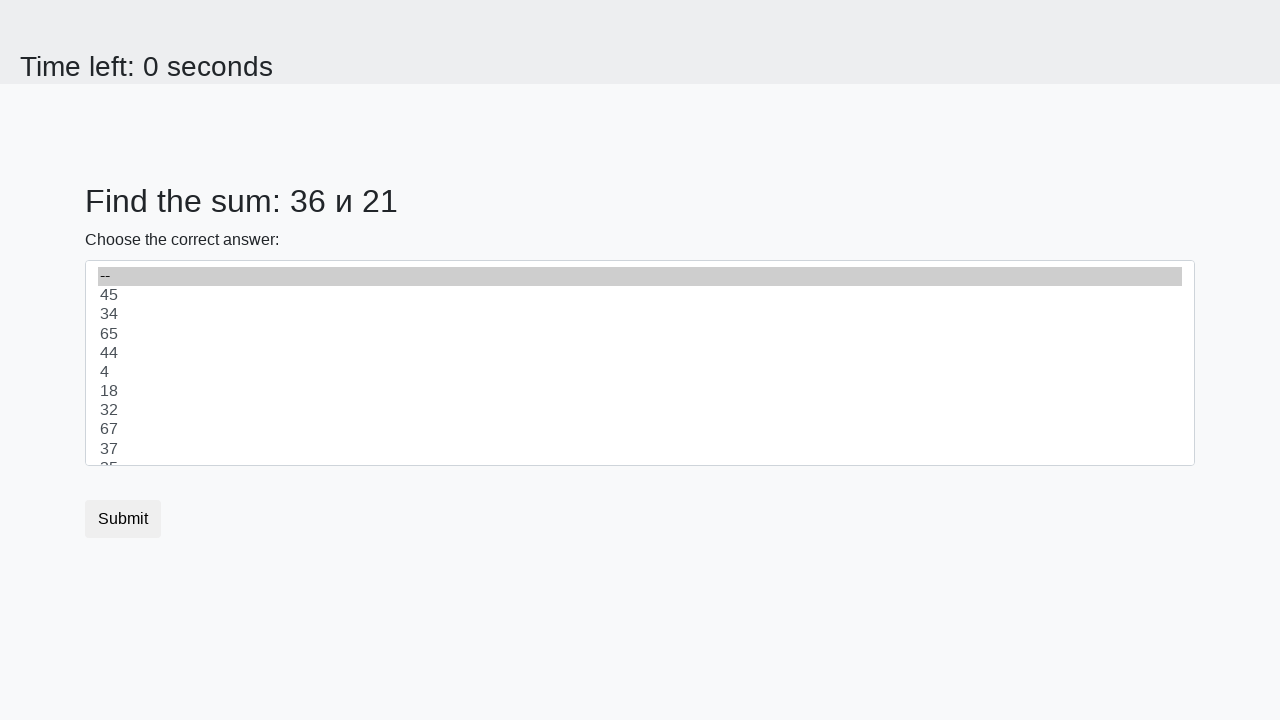

Clicked custom-select dropdown to open at (640, 363) on .custom-select
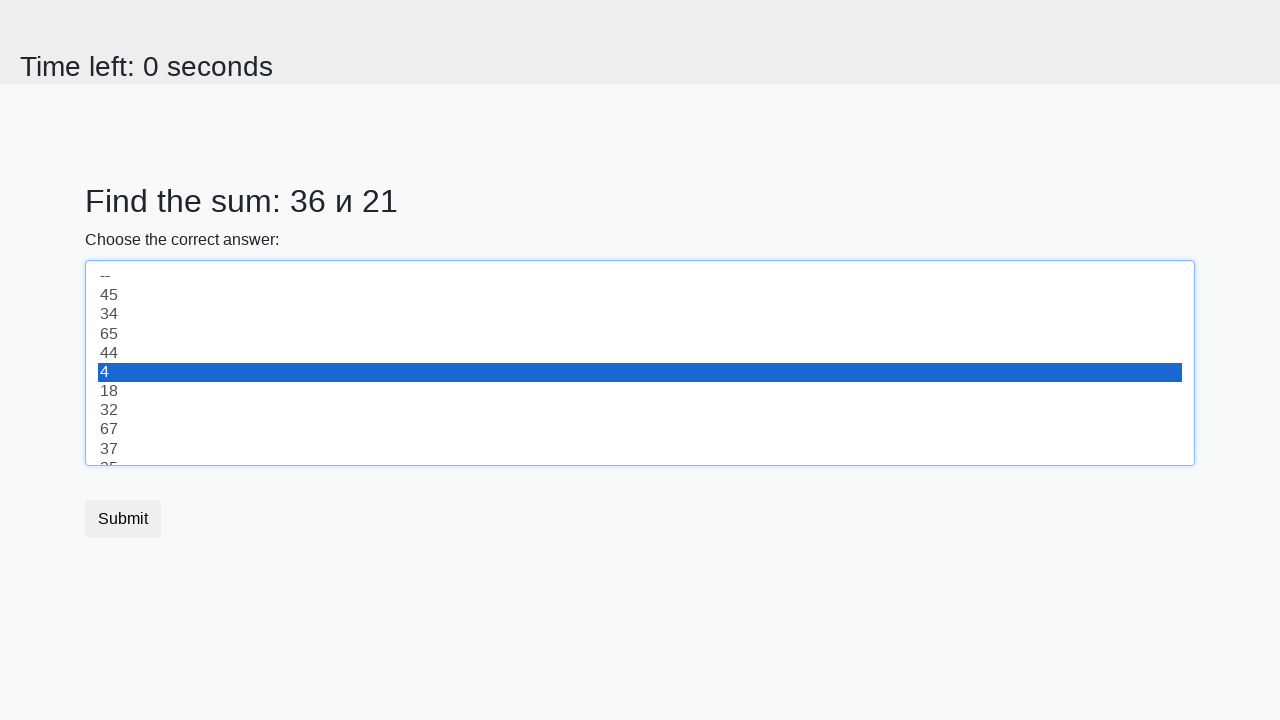

Selected option with value '57' from dropdown at (640, 363) on [value='57']
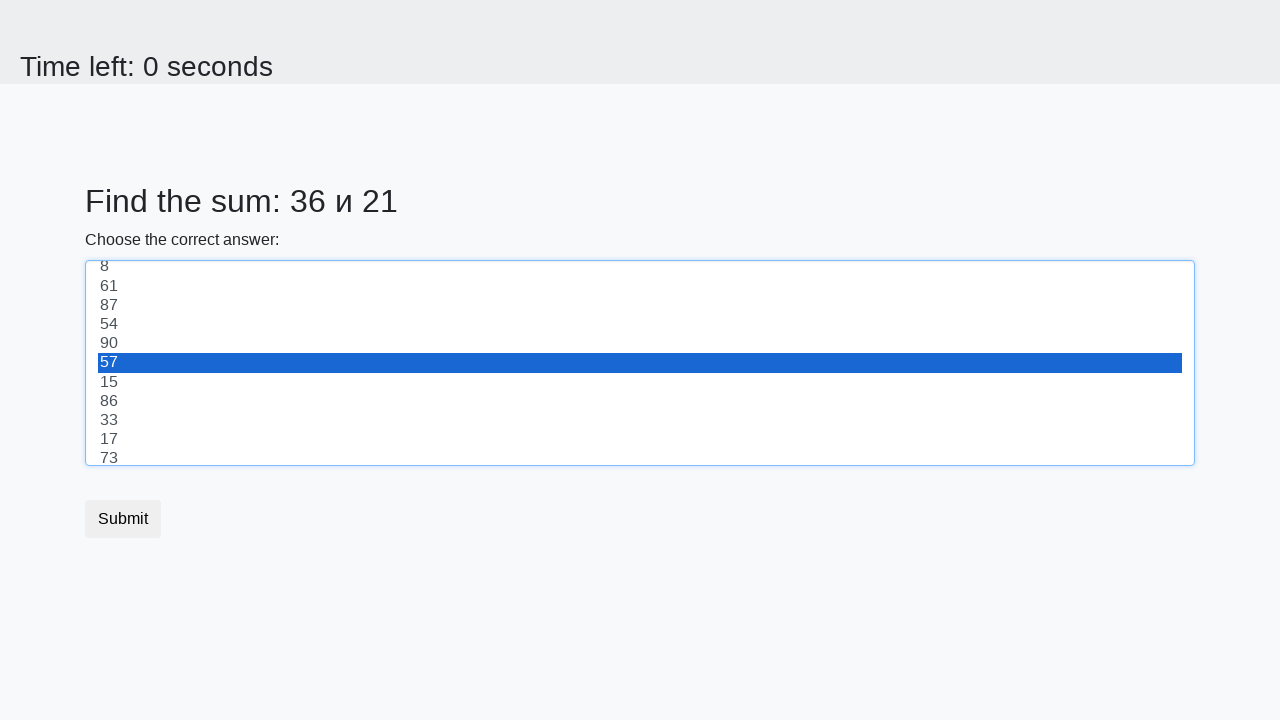

Clicked submit button to complete form at (123, 519) on button[type='submit']
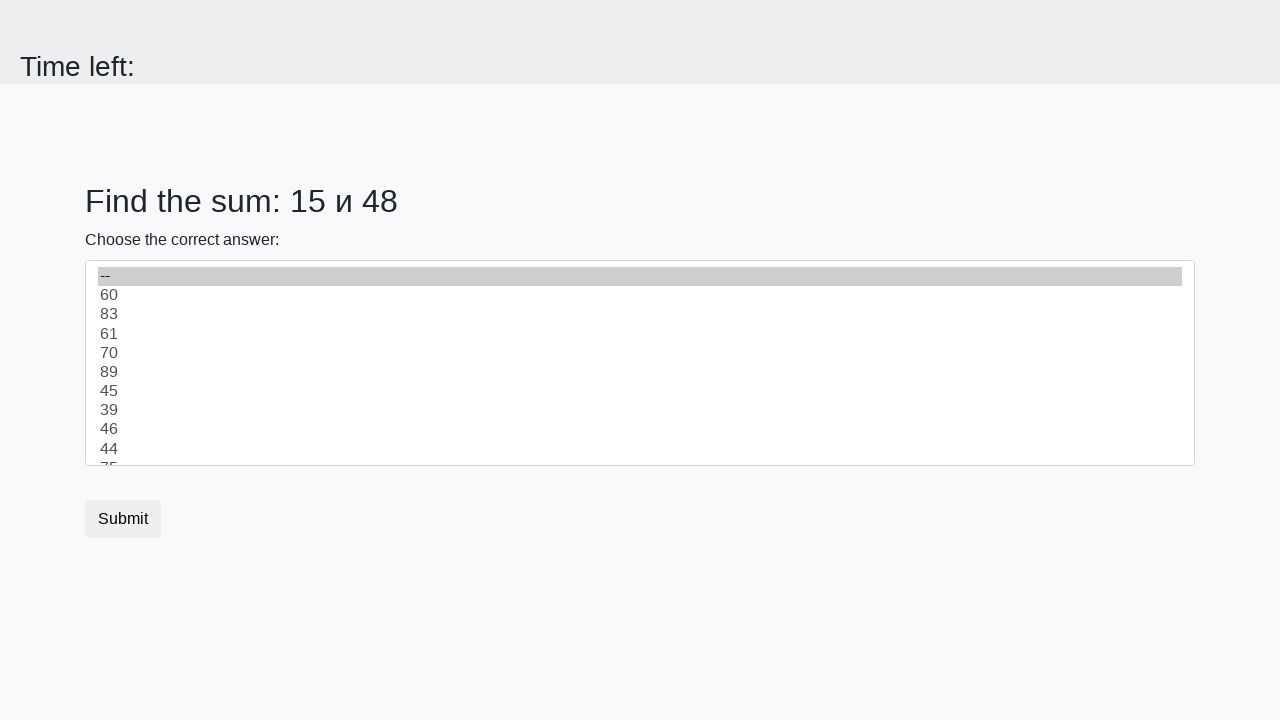

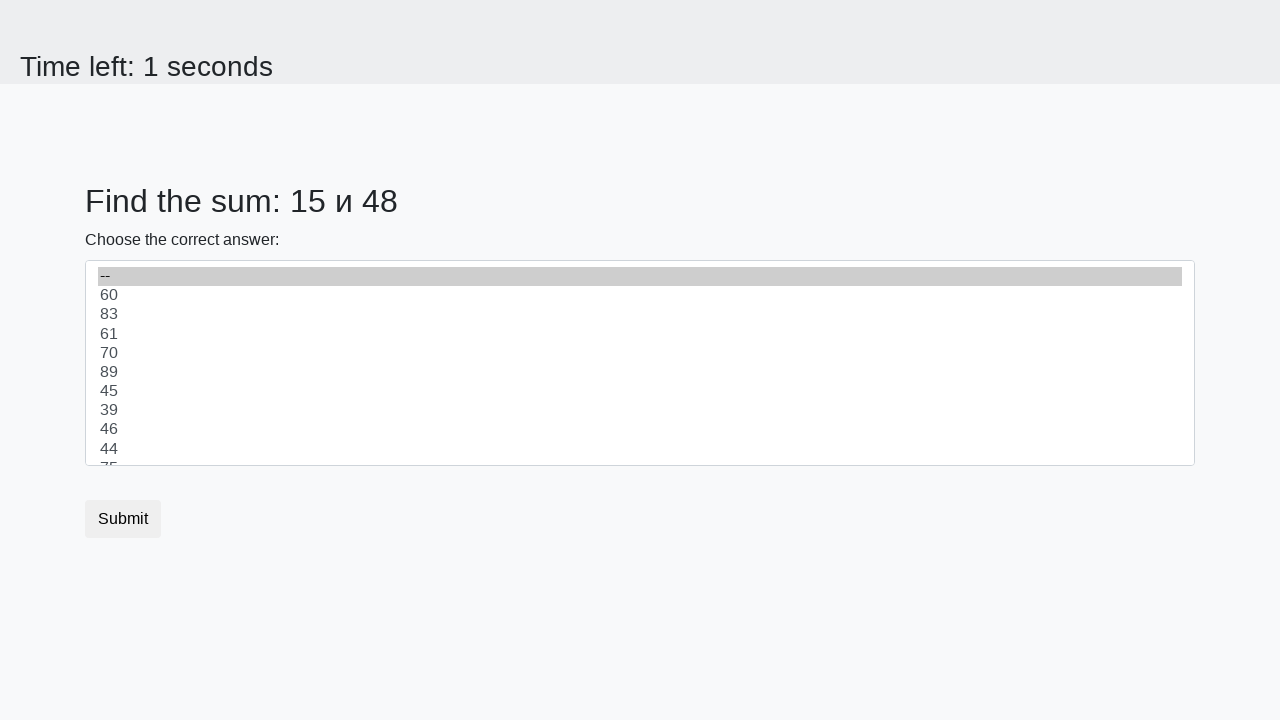